Tests nested frames navigation by clicking on the Nested Frames link, switching through nested frames (frame-top, then frame-middle), and verifying the content element is accessible within the nested frame structure.

Starting URL: https://the-internet.herokuapp.com/

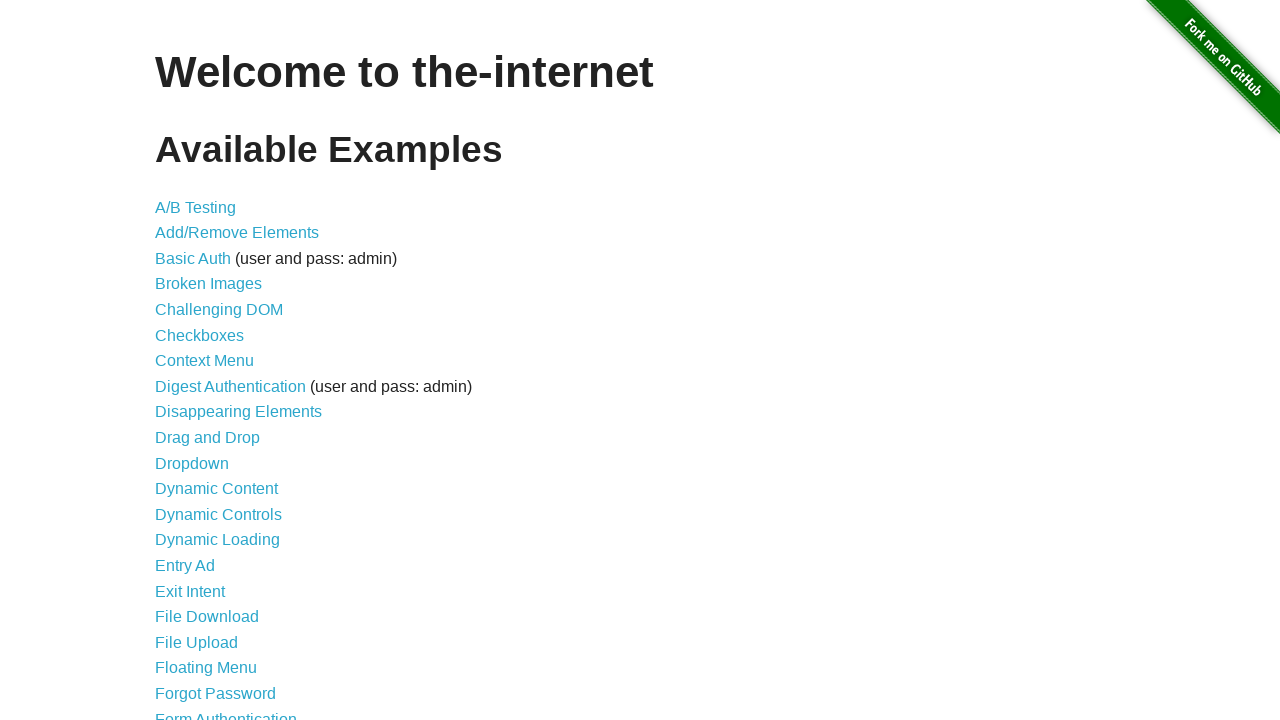

Clicked on Nested Frames link at (210, 395) on text=Nested Frames
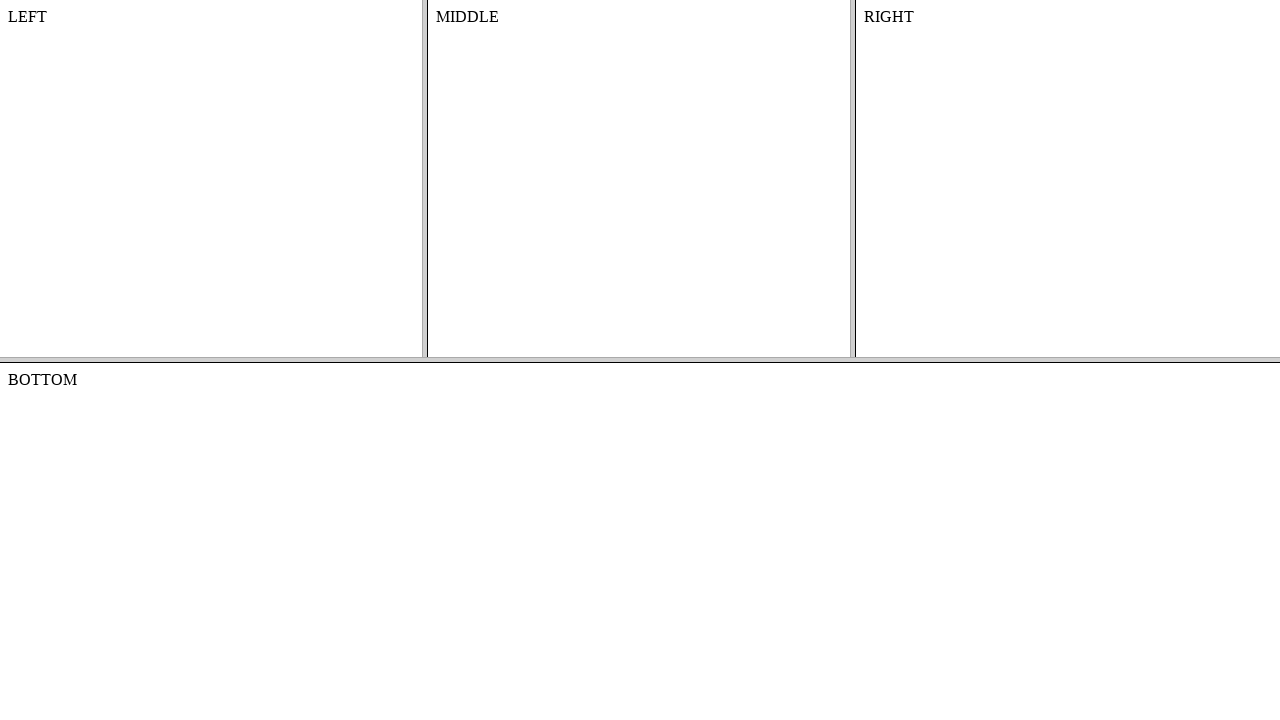

Located frame-top frame
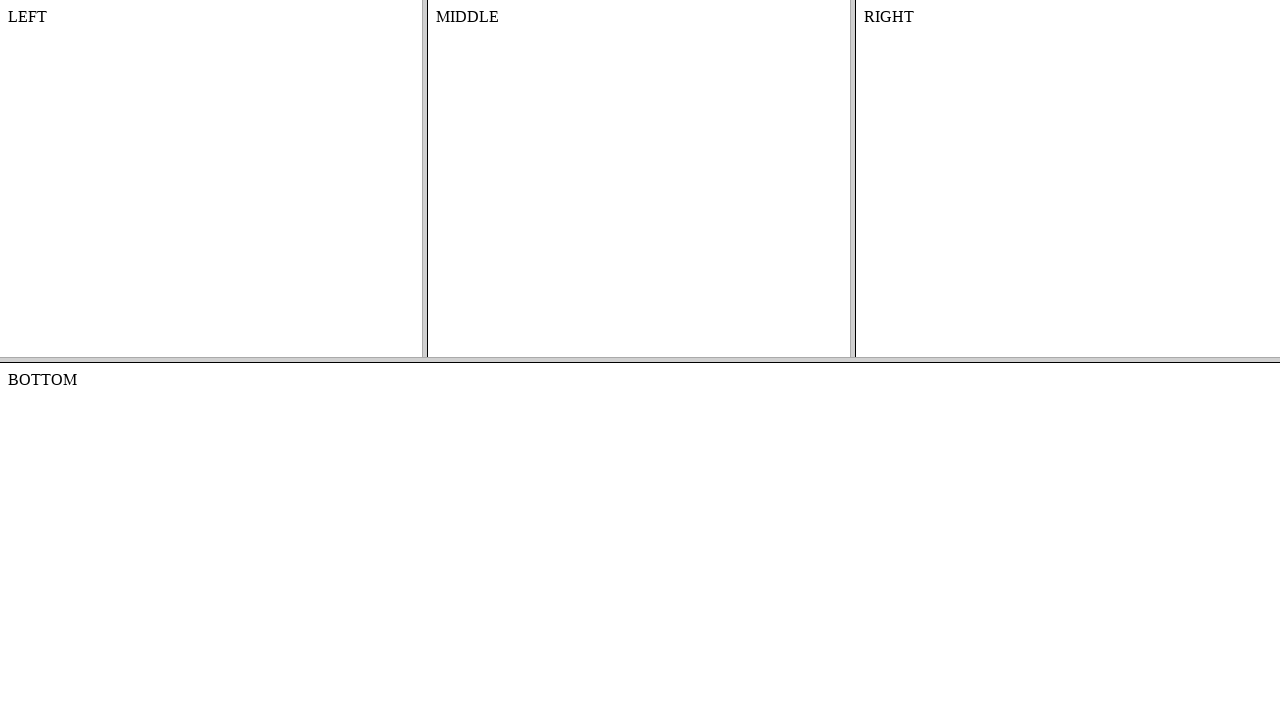

Located frame-middle frame within frame-top
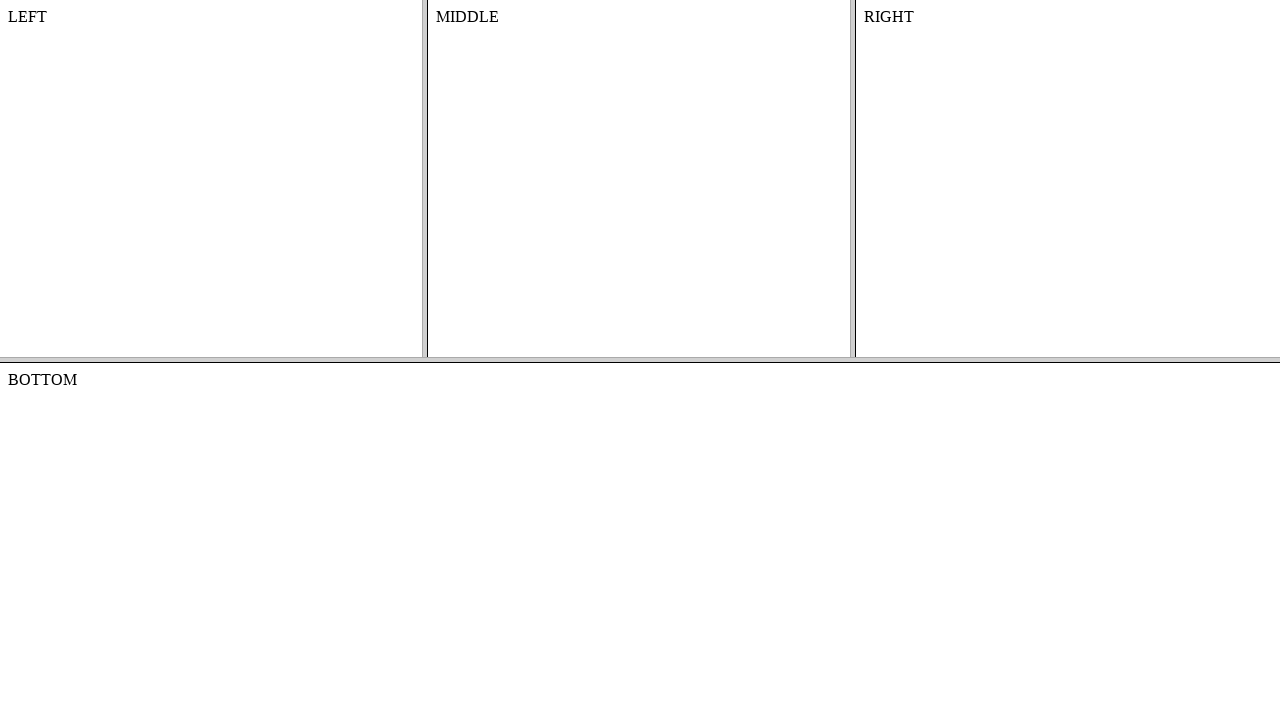

Verified content element is accessible within nested frame structure
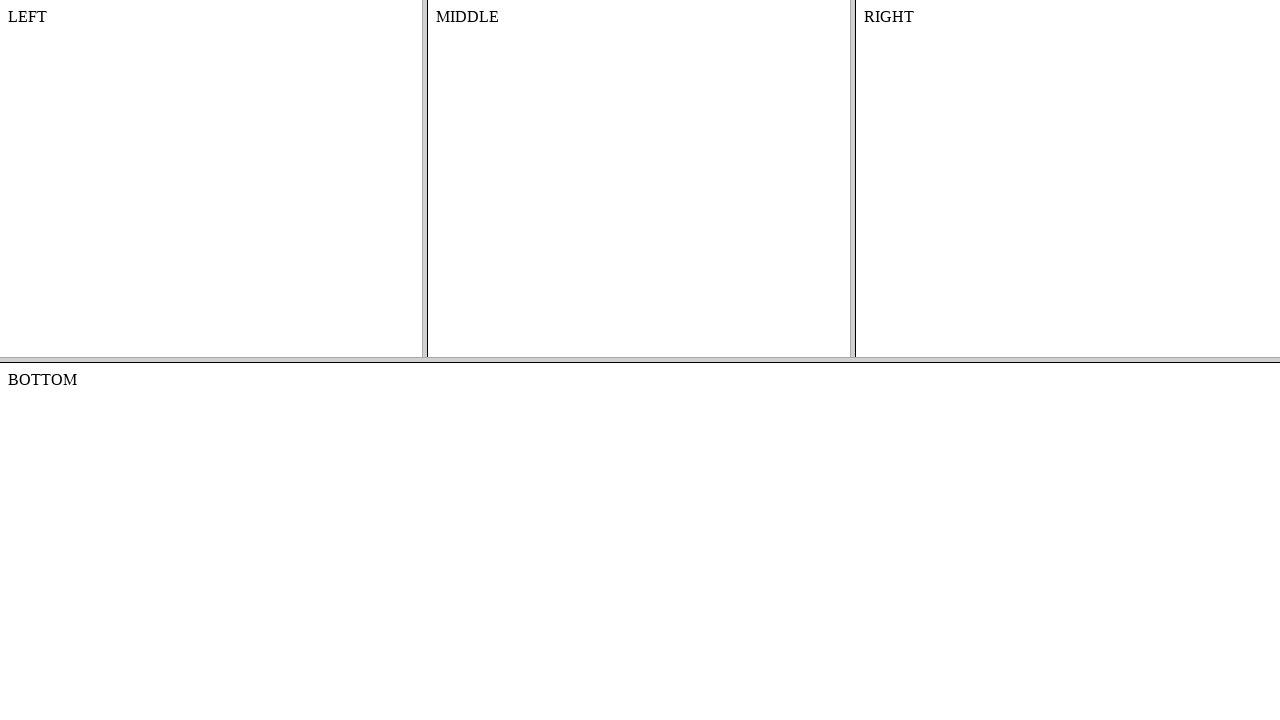

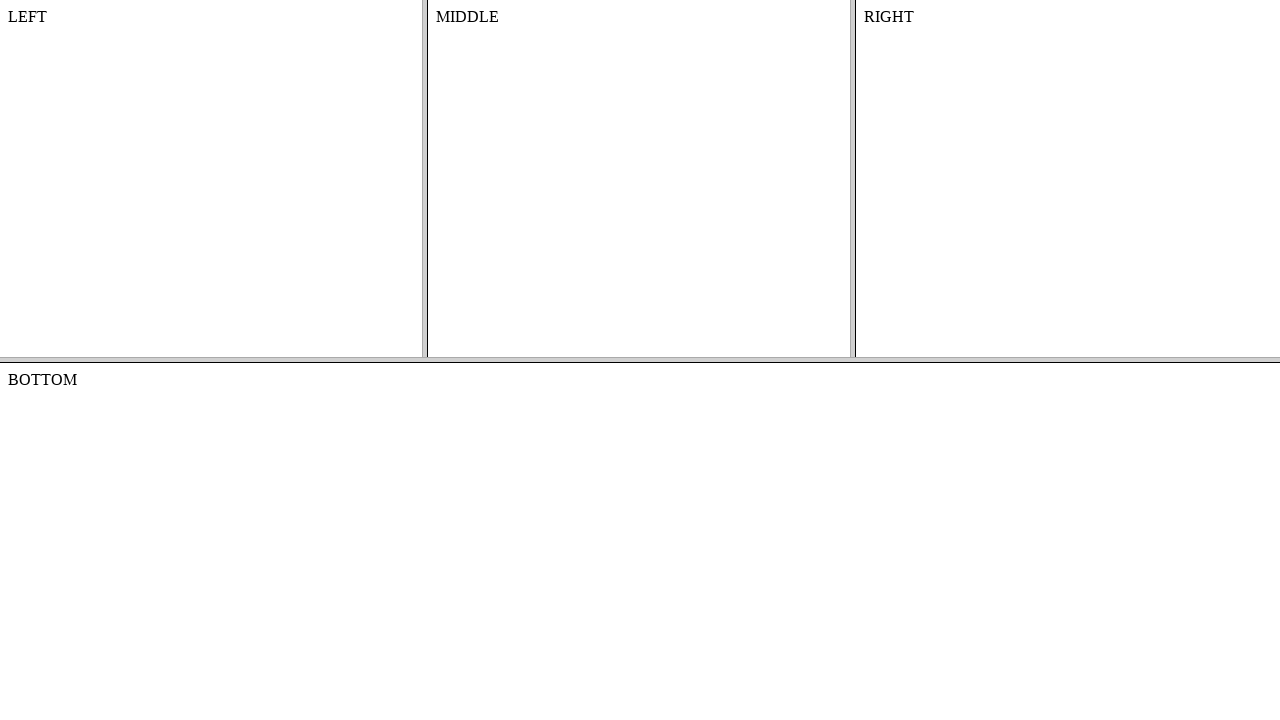